Tests different types of JavaScript alerts including simple alert, confirm dialog, and prompt dialog with text input

Starting URL: https://demo.automationtesting.in/Alerts.html

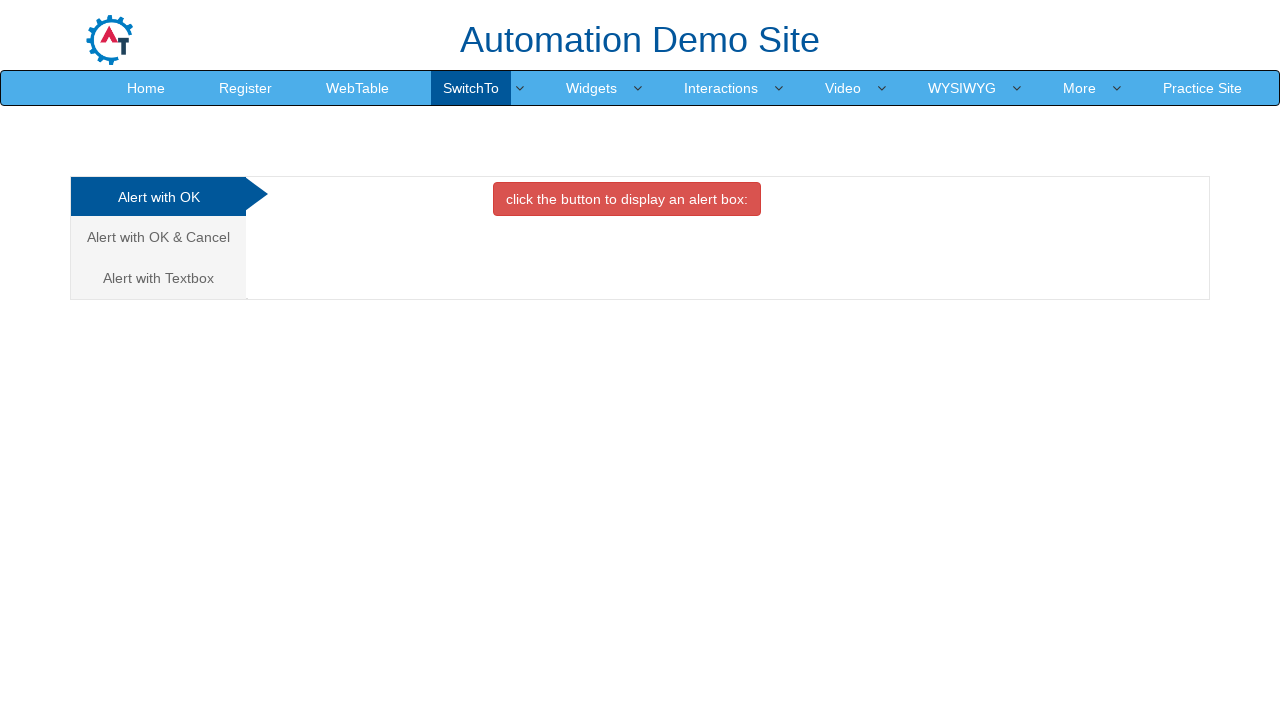

Clicked button to trigger simple alert at (627, 199) on xpath=//button[@onclick='alertbox()']
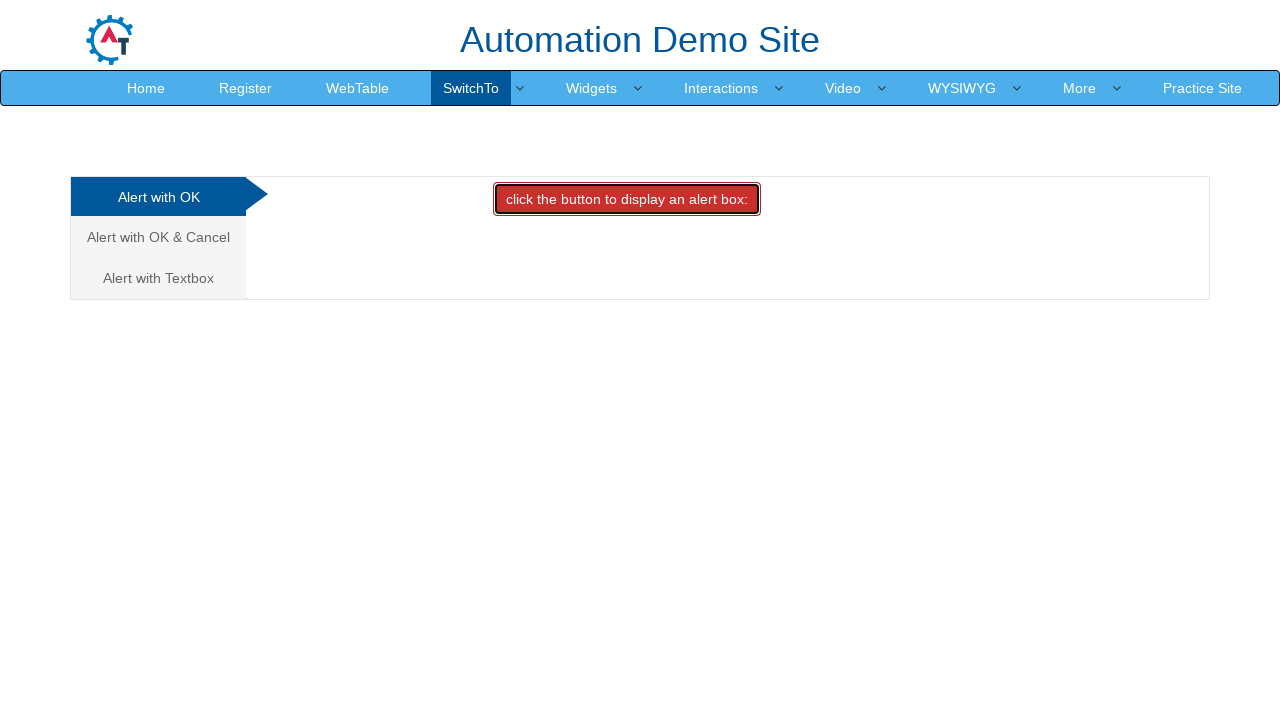

Set up dialog handler to accept simple alert
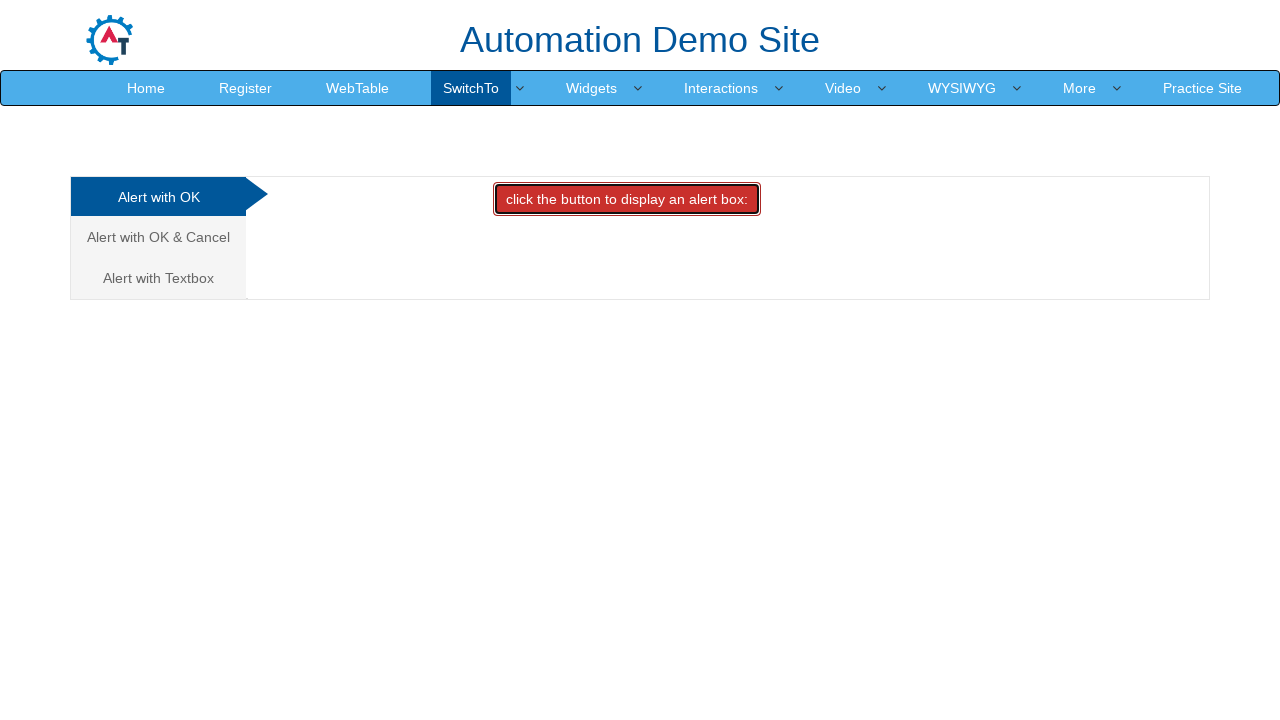

Navigated to confirm alert tab at (158, 237) on (//a[@class='analystic'])[2]
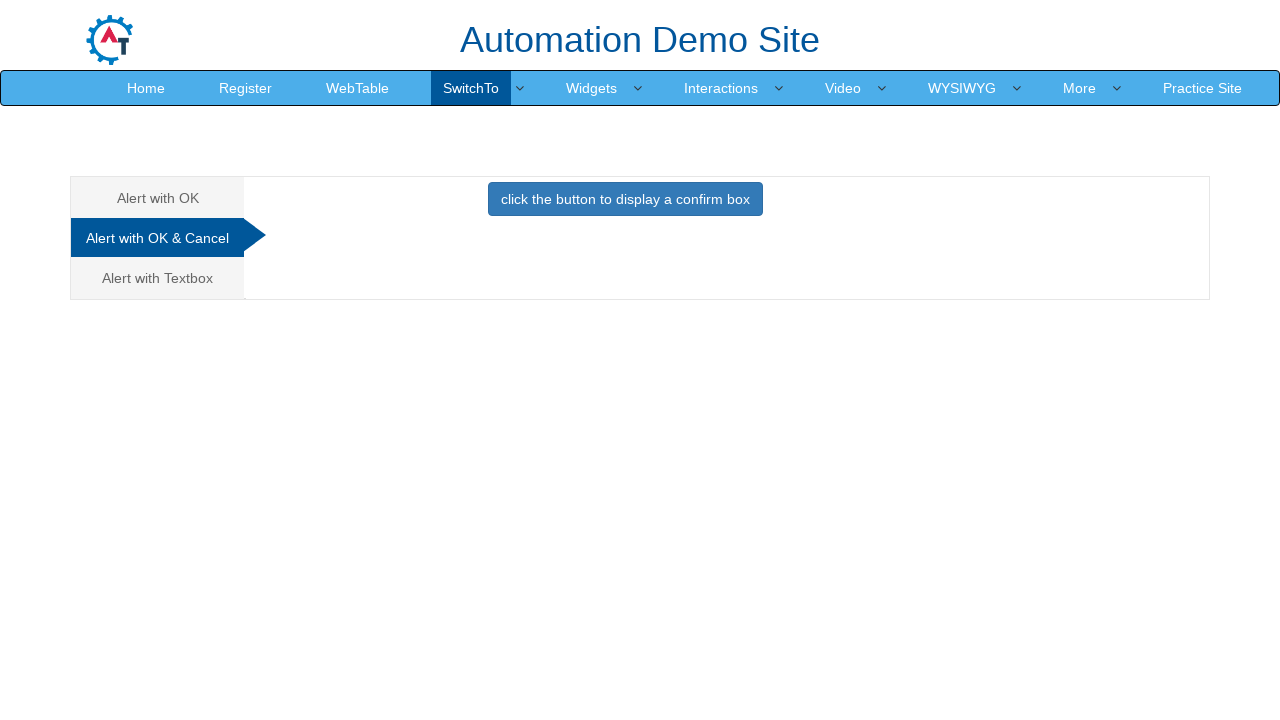

Clicked button to trigger confirm dialog at (625, 199) on xpath=//button[@onclick='confirmbox()']
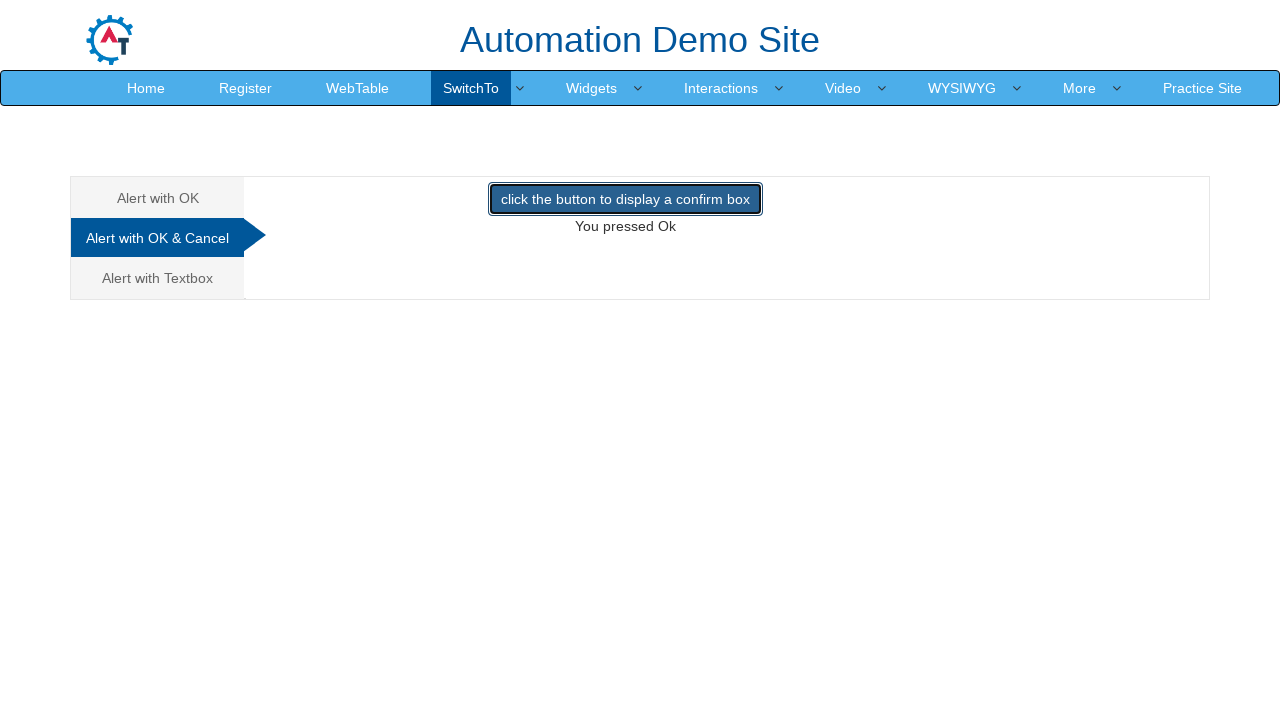

Set up dialog handler to dismiss confirm dialog
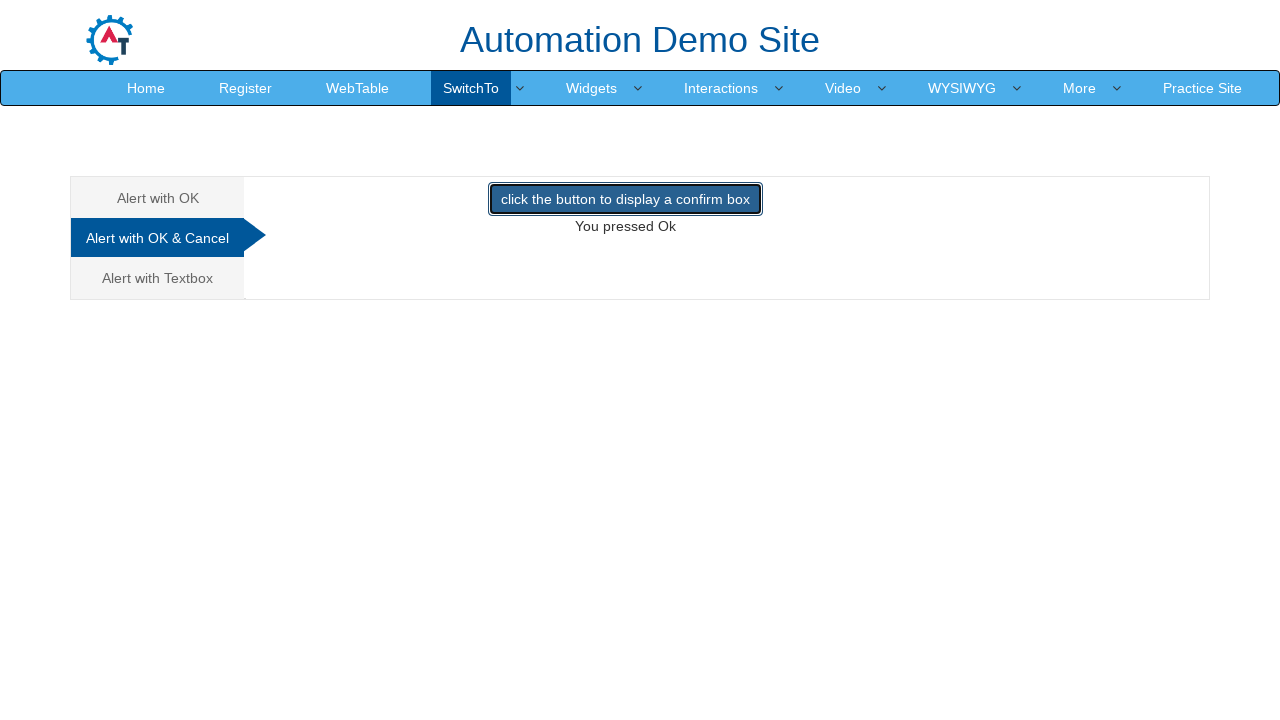

Navigated to prompt alert tab at (158, 278) on (//a[@class='analystic'])[3]
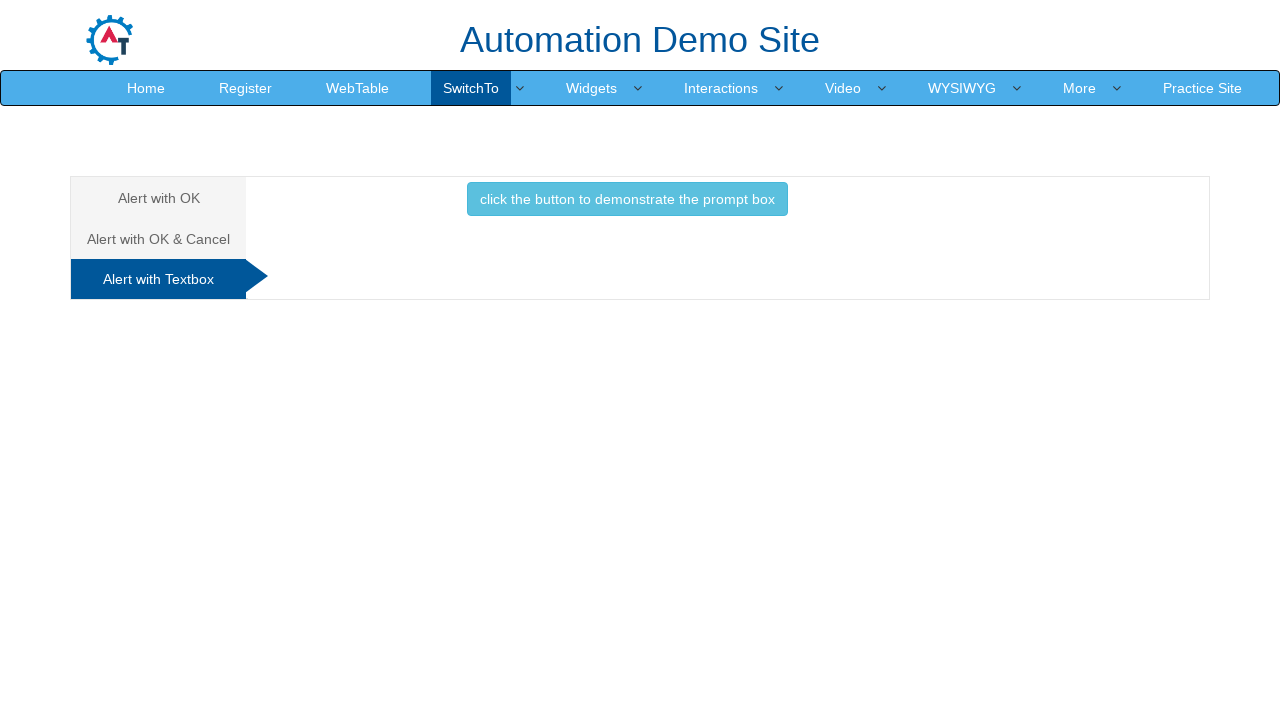

Clicked button to trigger prompt dialog at (627, 199) on xpath=//button[@onclick='promptbox()']
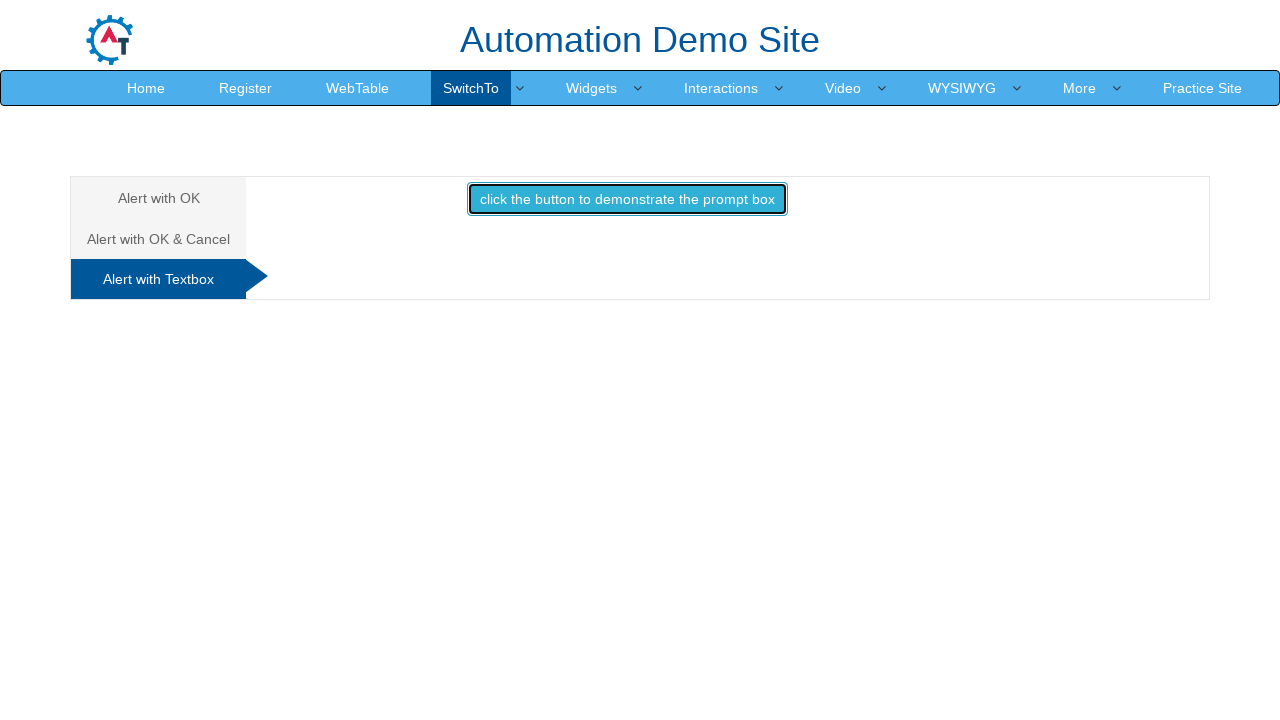

Set up dialog handler to accept prompt dialog with text input 'kevin'
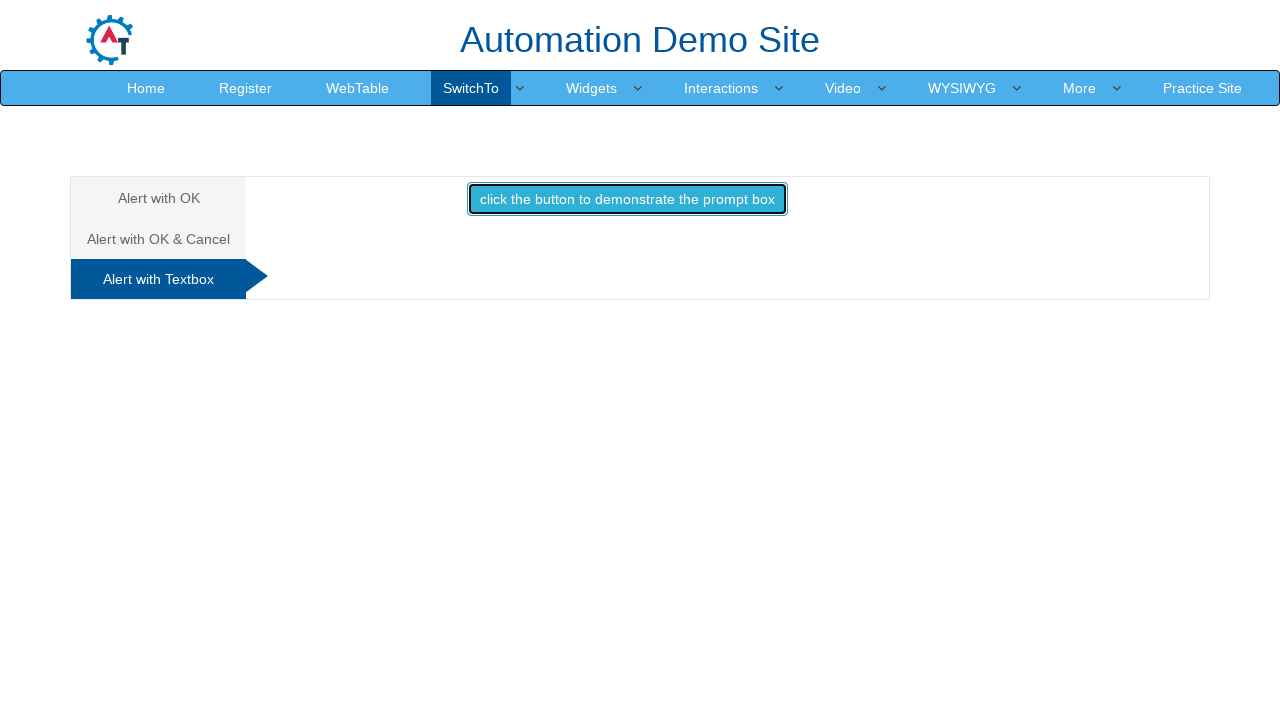

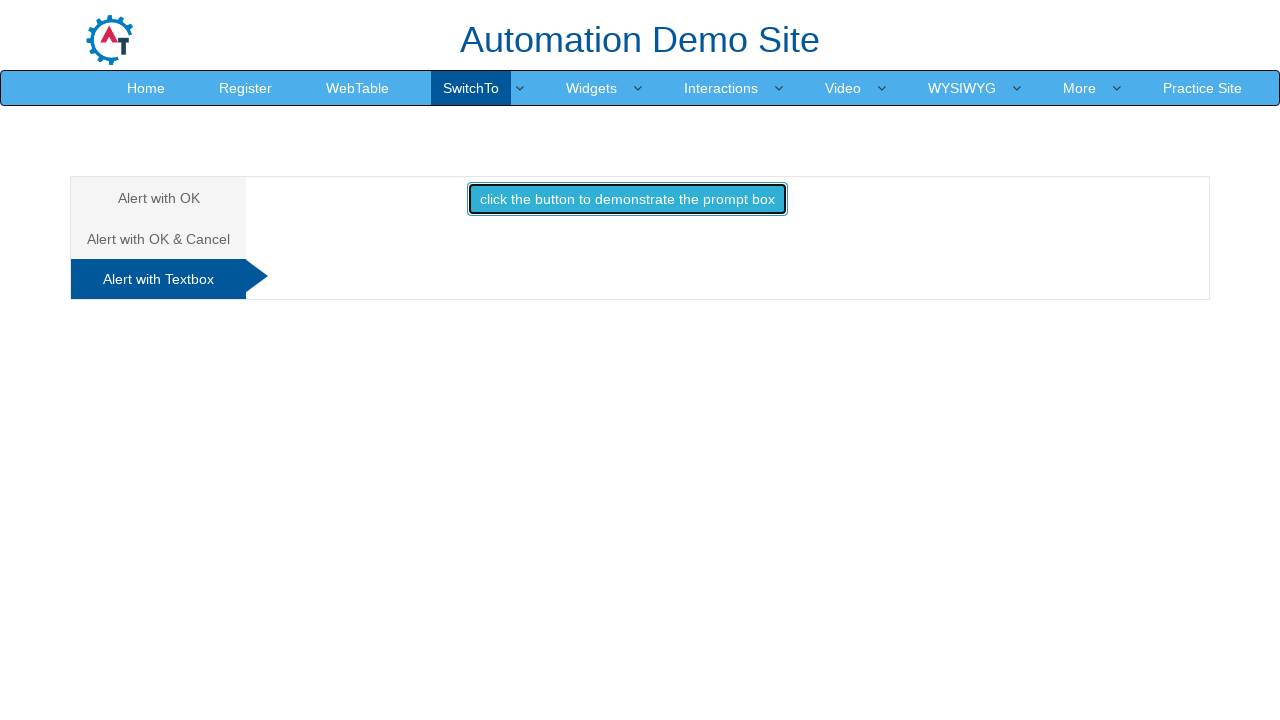